Demonstrates click-hold, move, and release mouse actions for manual drag operation

Starting URL: https://crossbrowsertesting.github.io/drag-and-drop

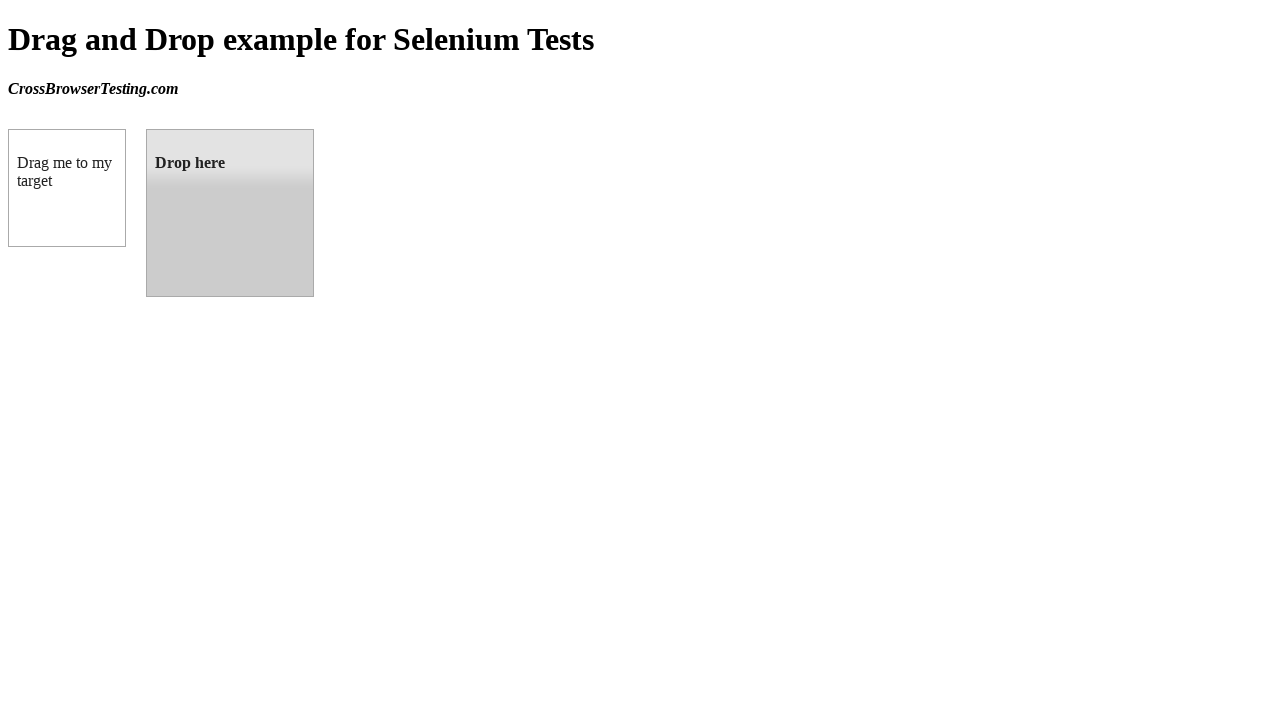

Waited for draggable element to be visible
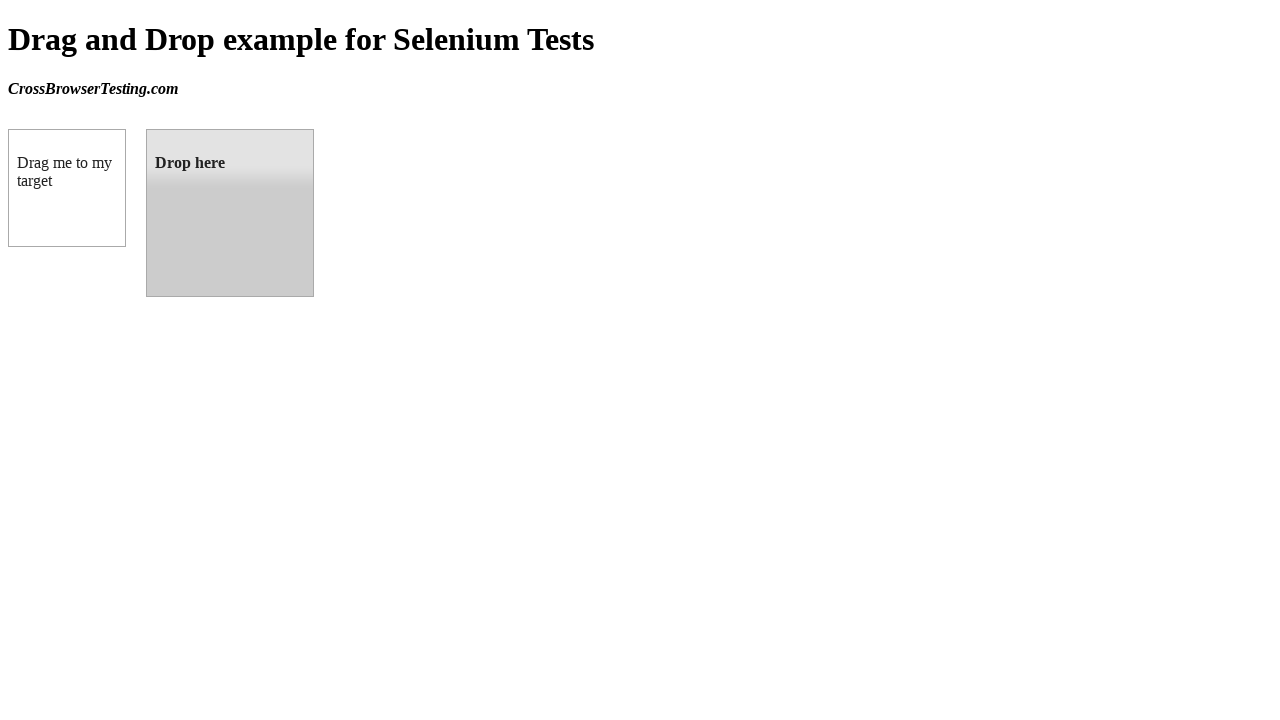

Waited for droppable element to be visible
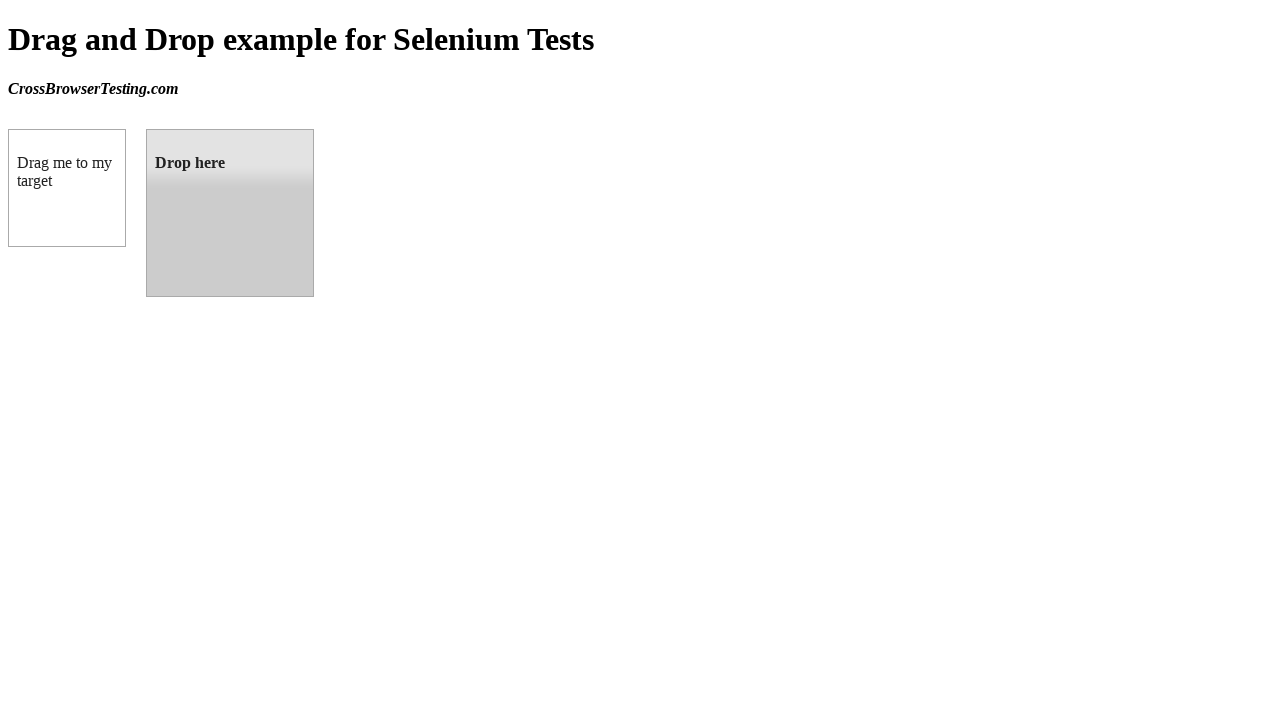

Retrieved bounding box for draggable element
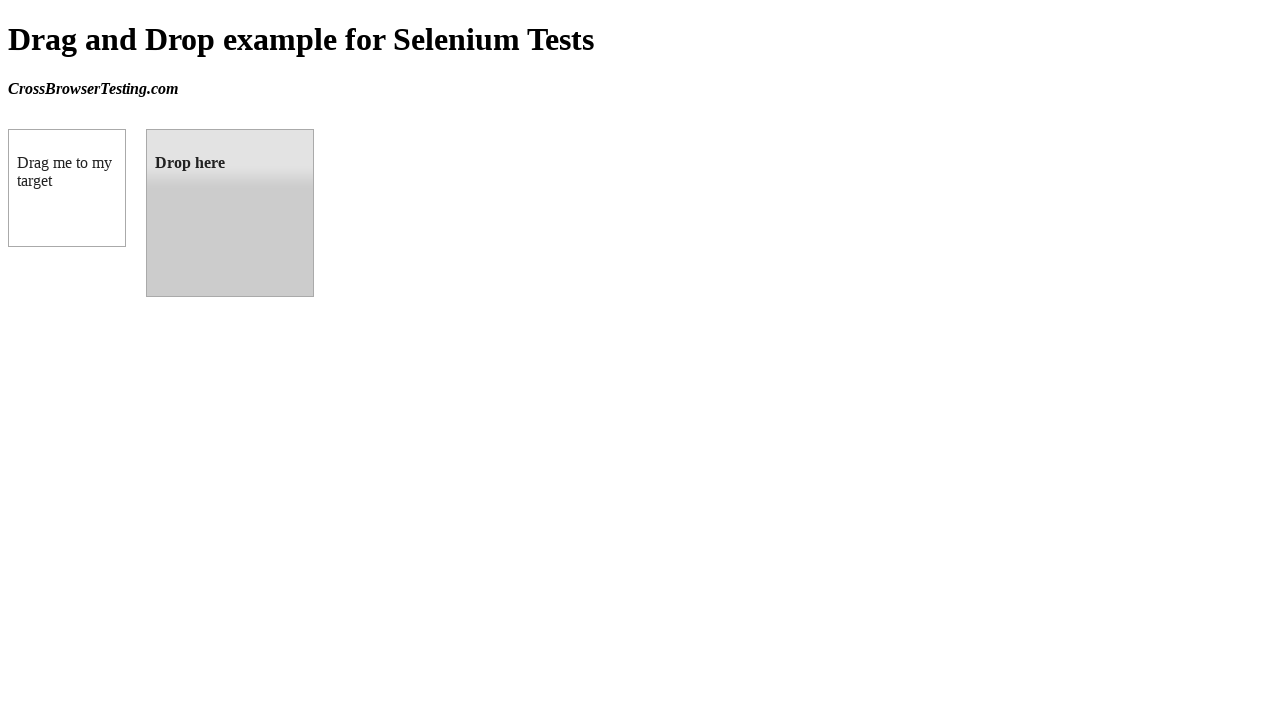

Retrieved bounding box for droppable element
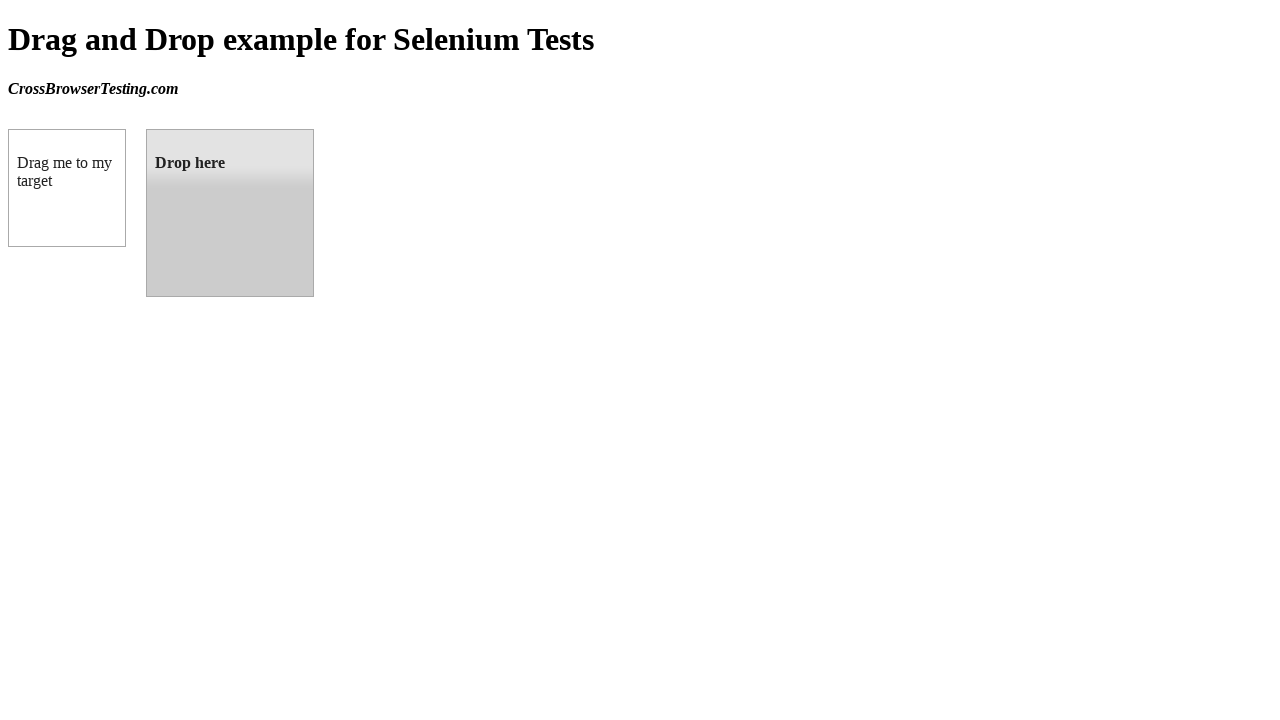

Moved mouse to center of draggable element at (67, 188)
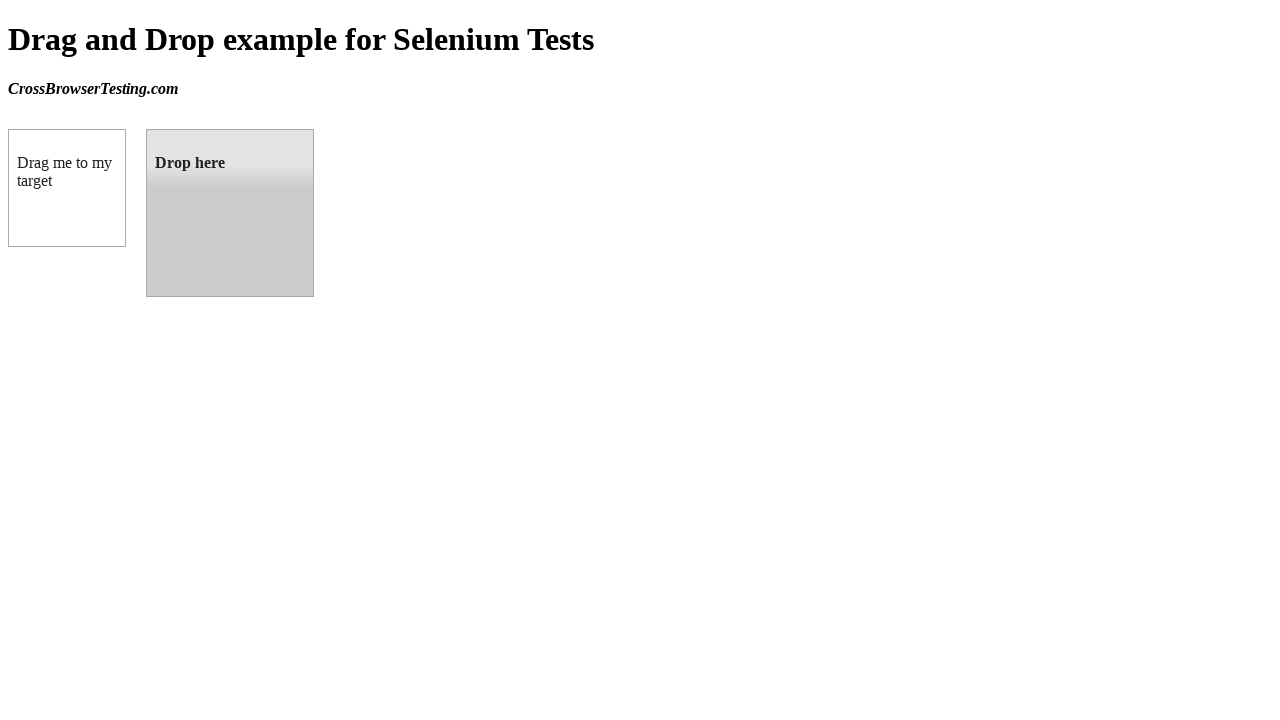

Pressed mouse button down on draggable element at (67, 188)
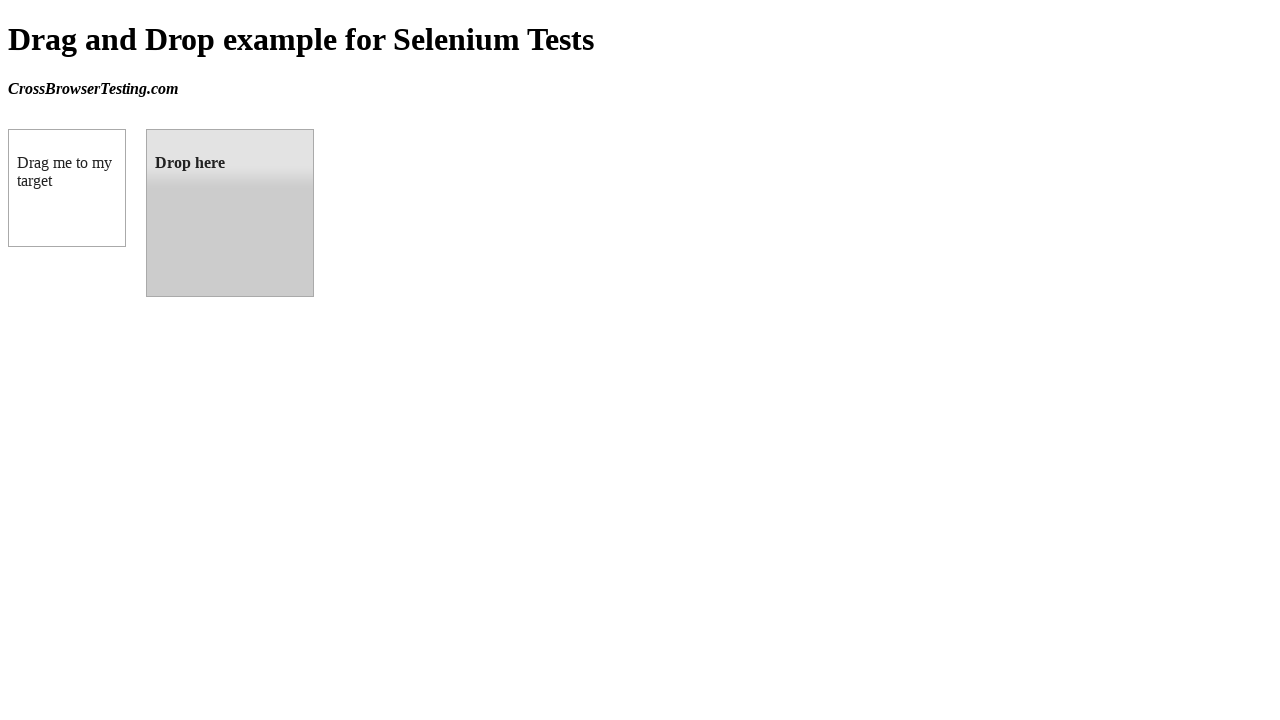

Moved mouse to center of droppable element while holding button at (230, 213)
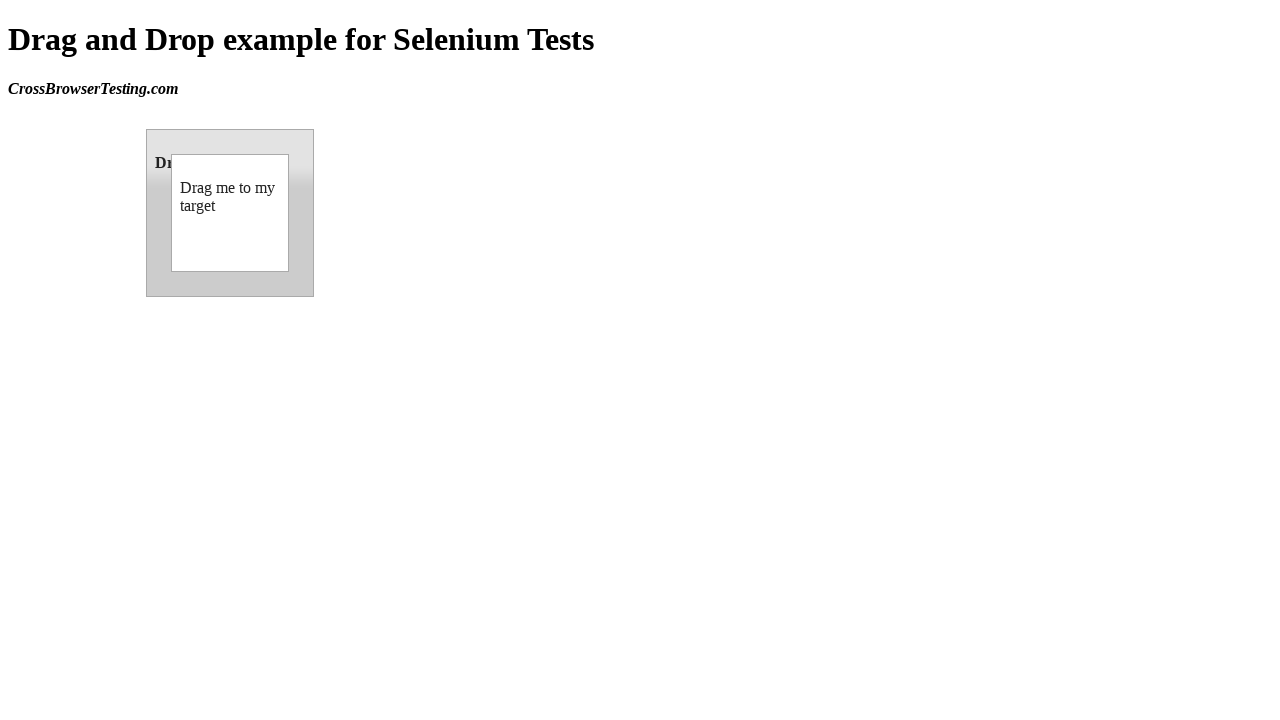

Released mouse button to complete drag and drop operation at (230, 213)
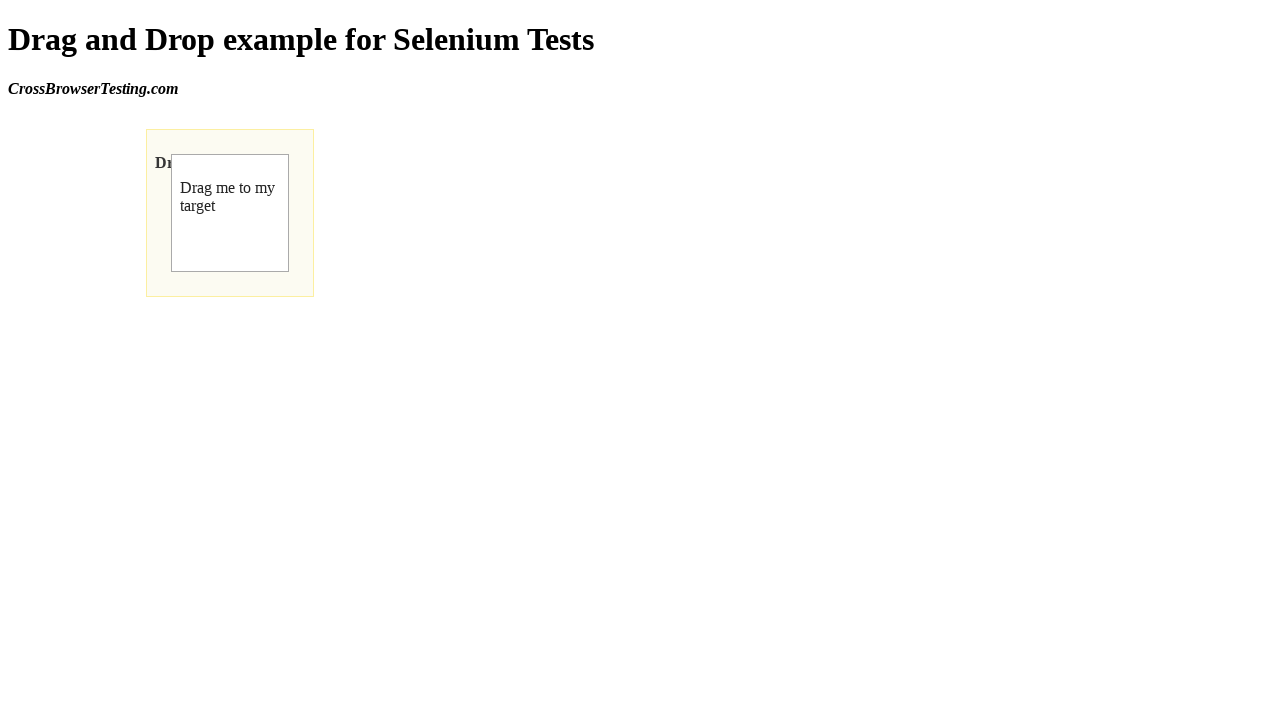

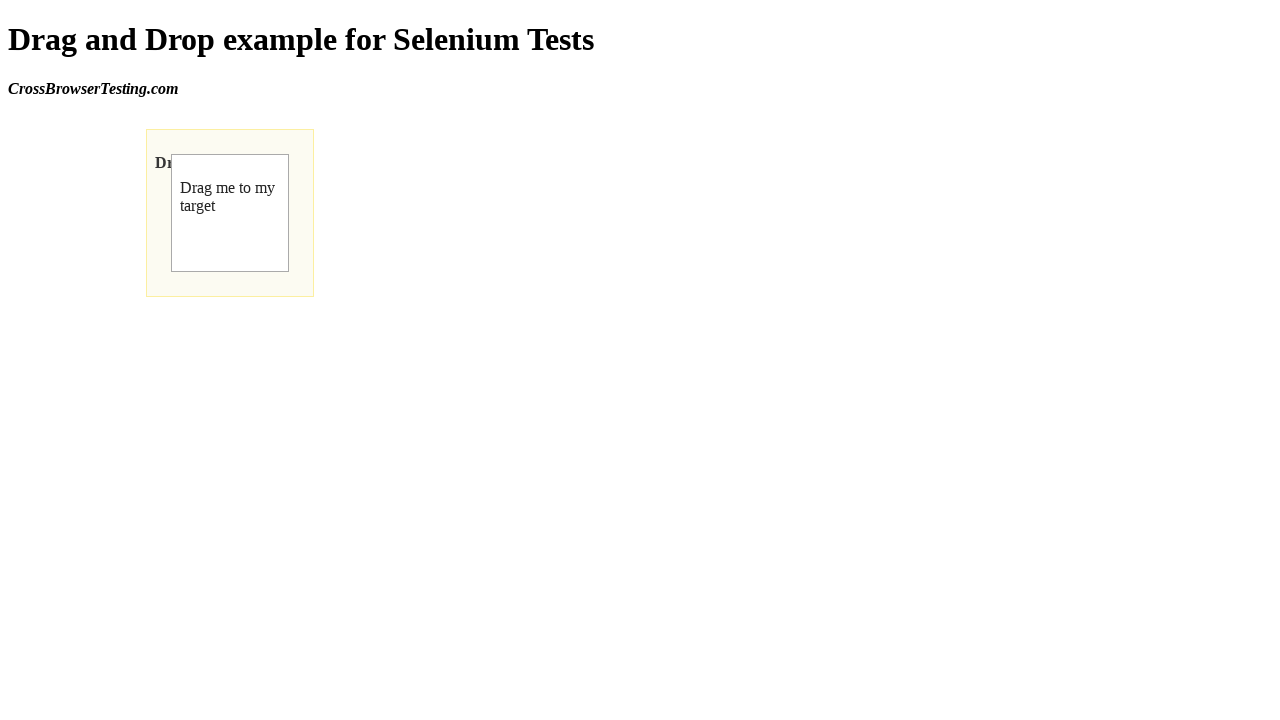